Tests the text box form on DemoQA by navigating to the Elements section, filling out name, email, and address fields, then verifying the submitted output.

Starting URL: https://demoqa.com

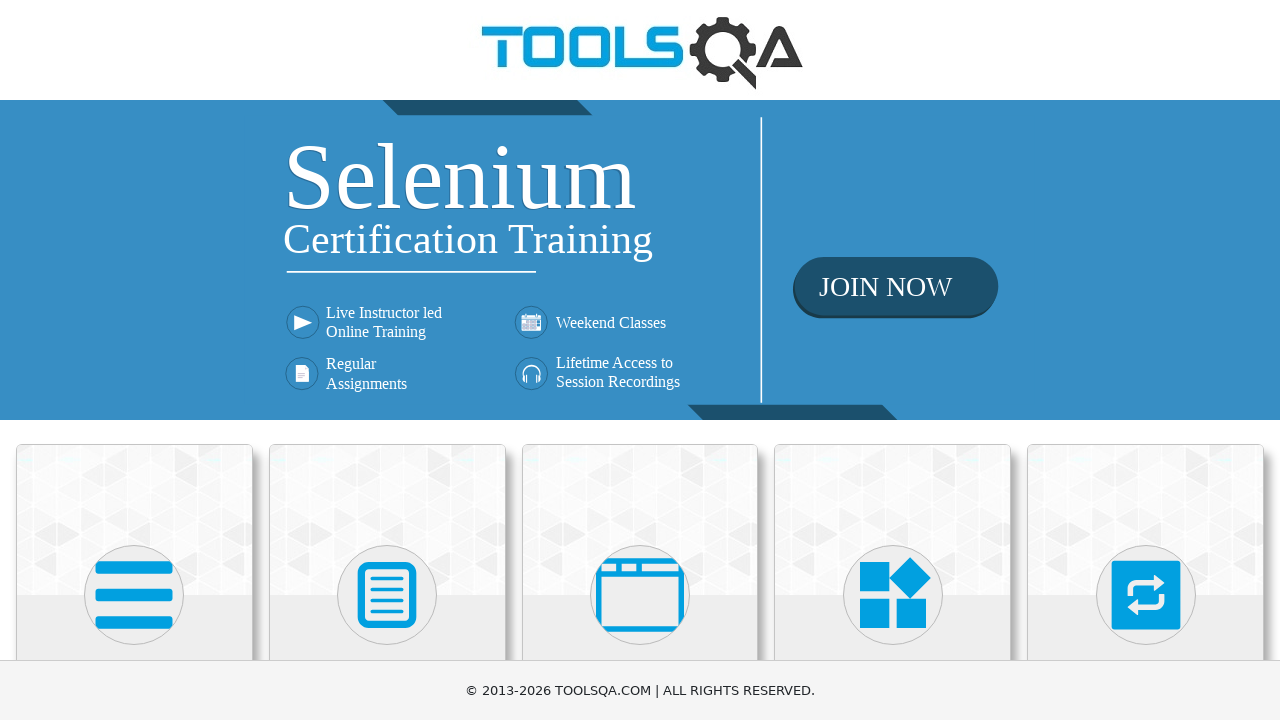

Clicked on Elements section at (134, 360) on xpath=//h5[text()='Elements']
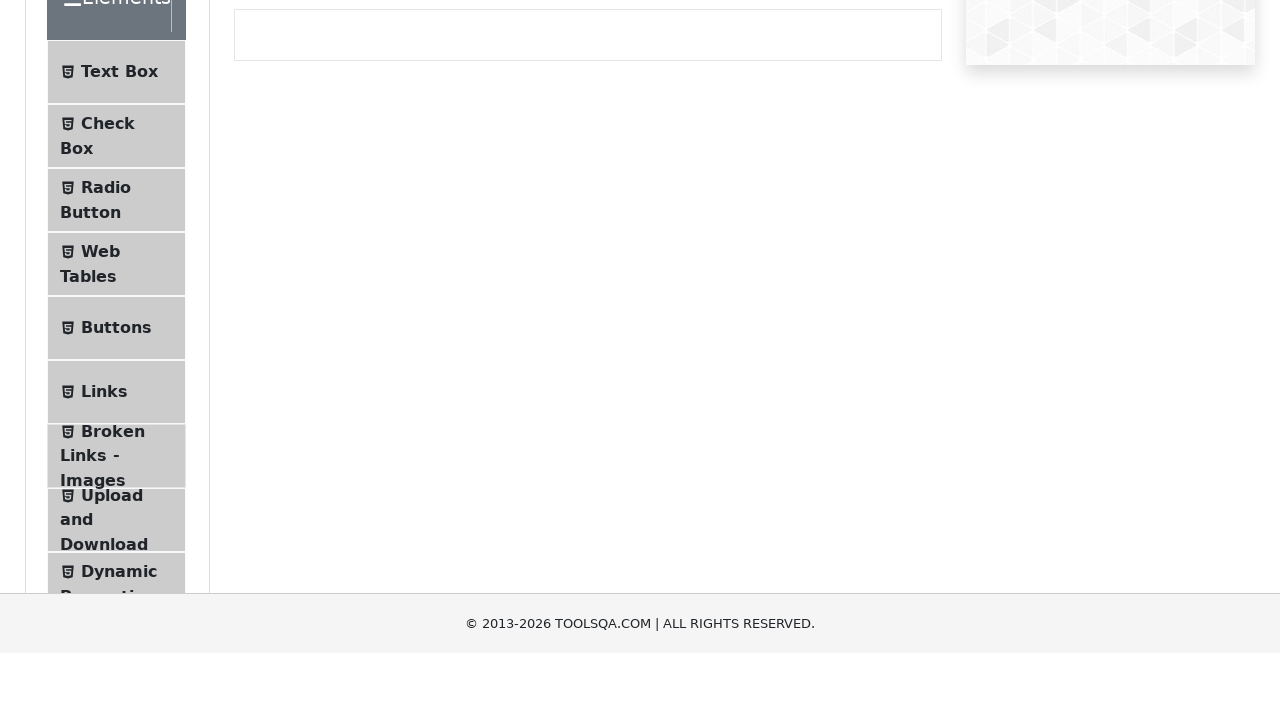

Clicked on Text Box section at (119, 261) on xpath=//span[text()='Text Box']
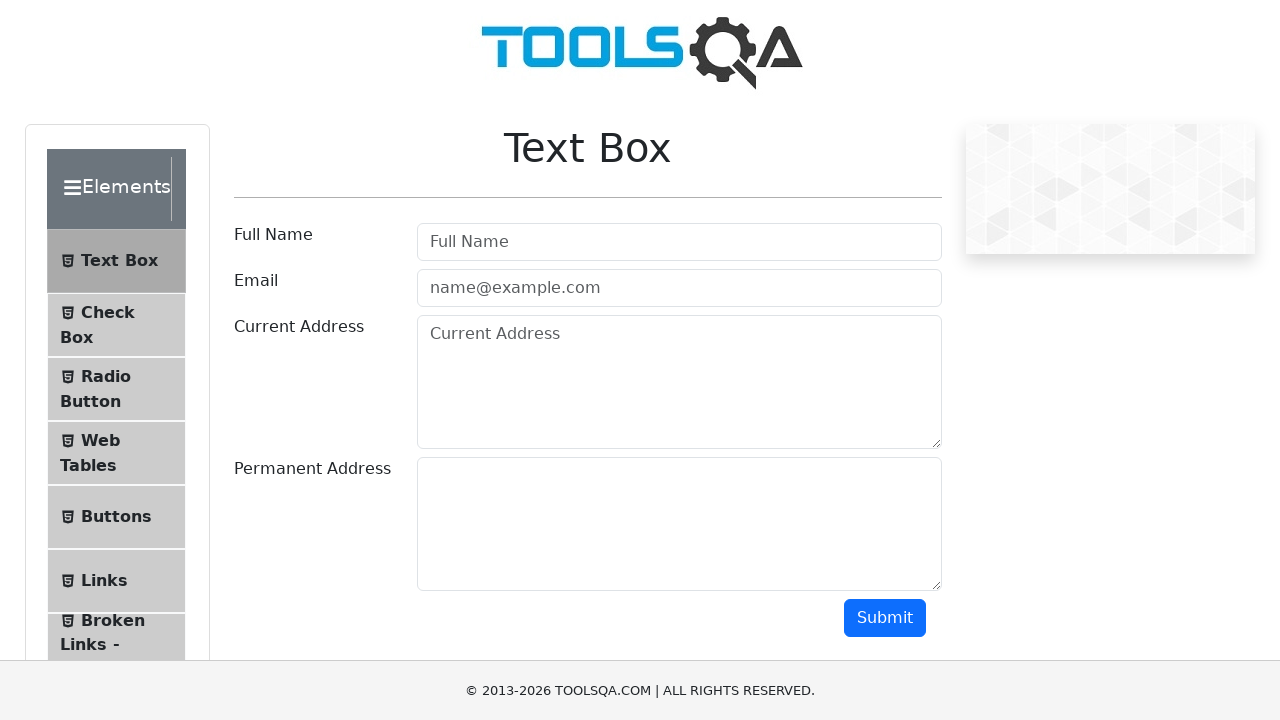

Filled name field with 'Nick' on #userName
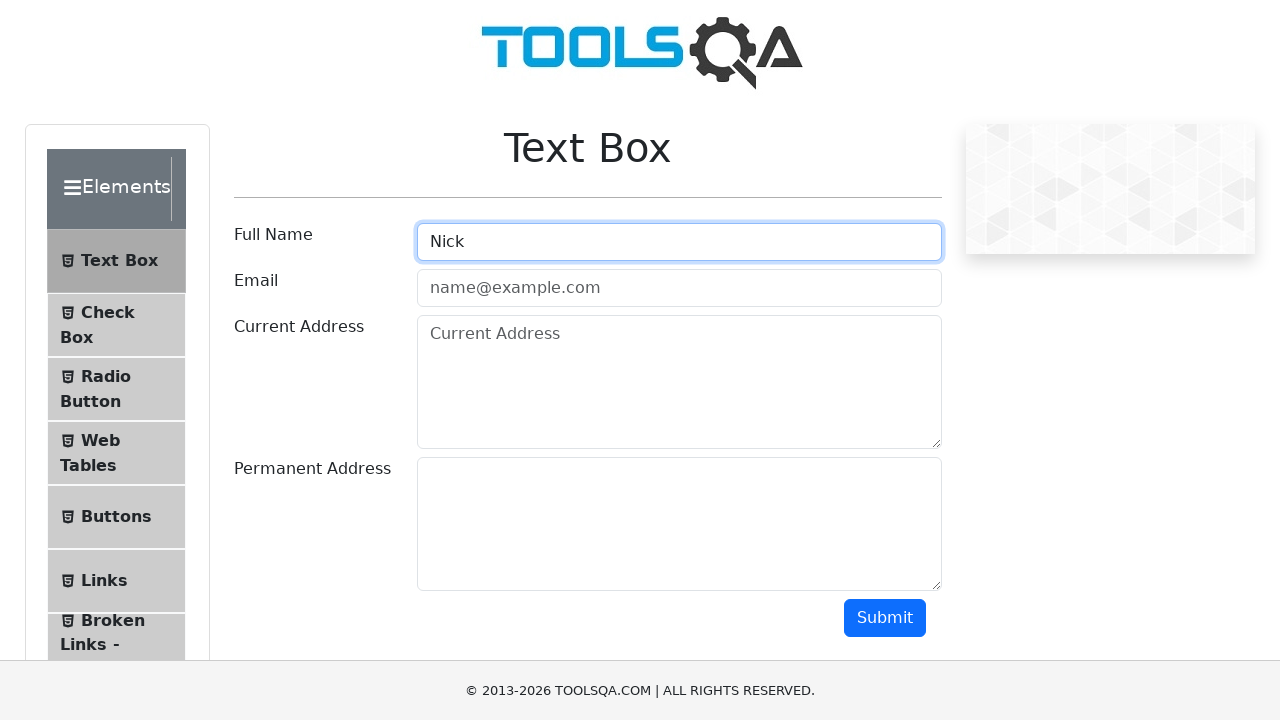

Filled email field with 'nick@gmail.com' on #userEmail
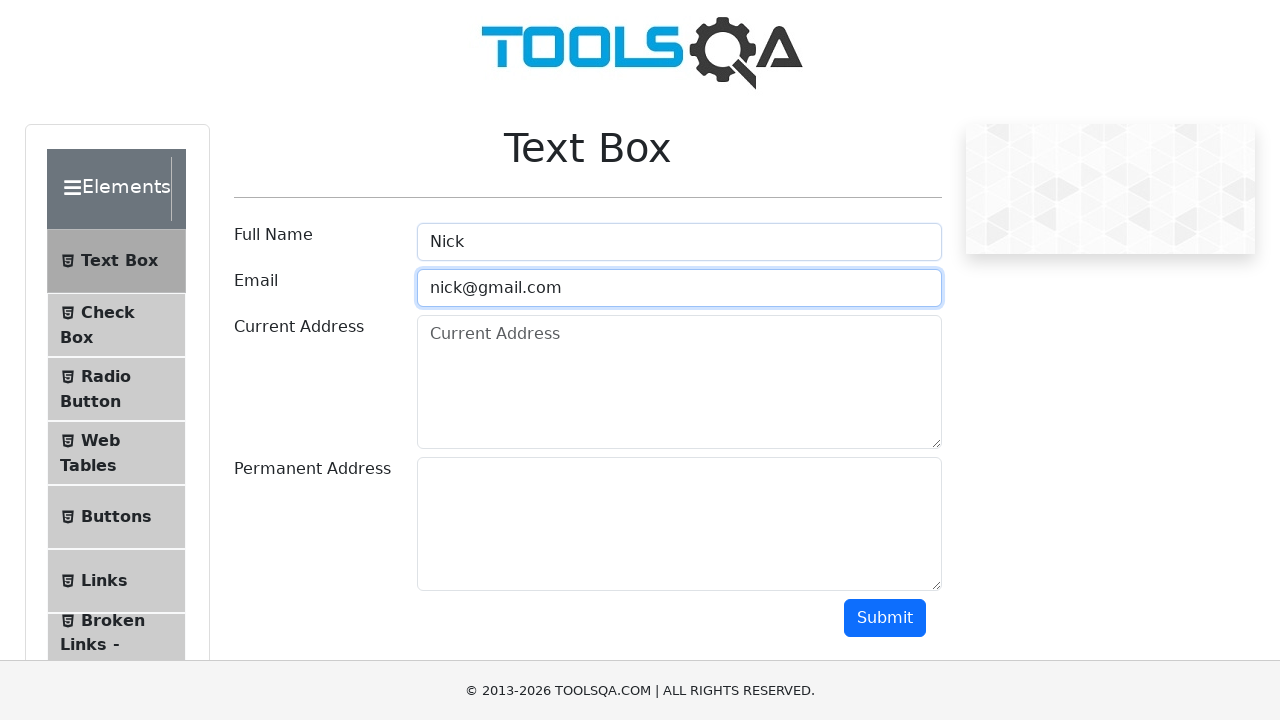

Filled current address field with '325 Main St' on #currentAddress
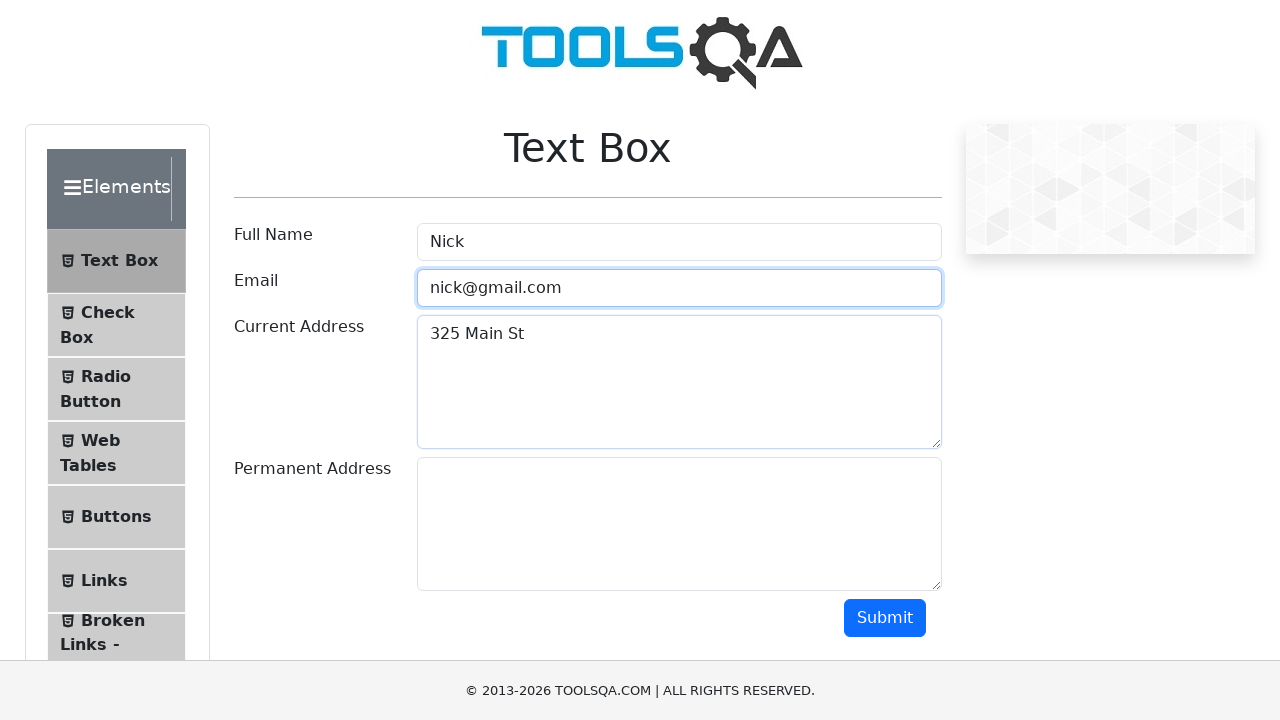

Filled permanent address field with '576 Main St' on #permanentAddress
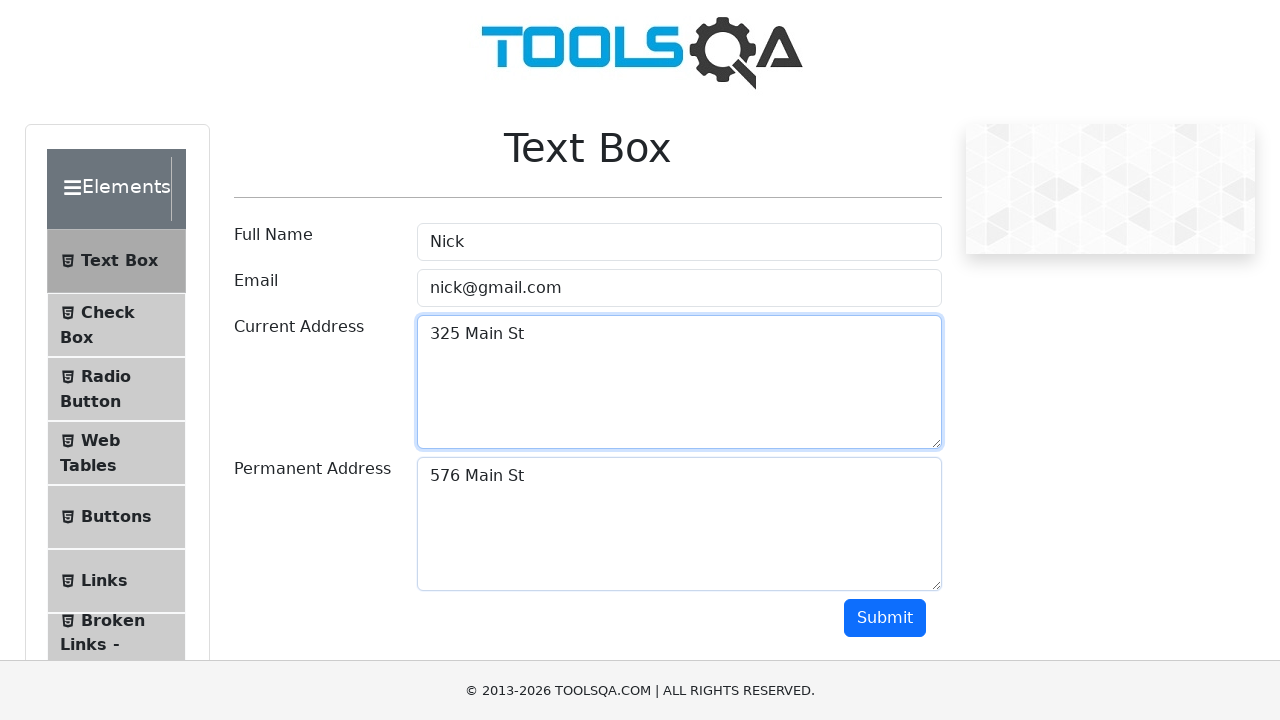

Clicked submit button to submit the form at (885, 618) on #submit
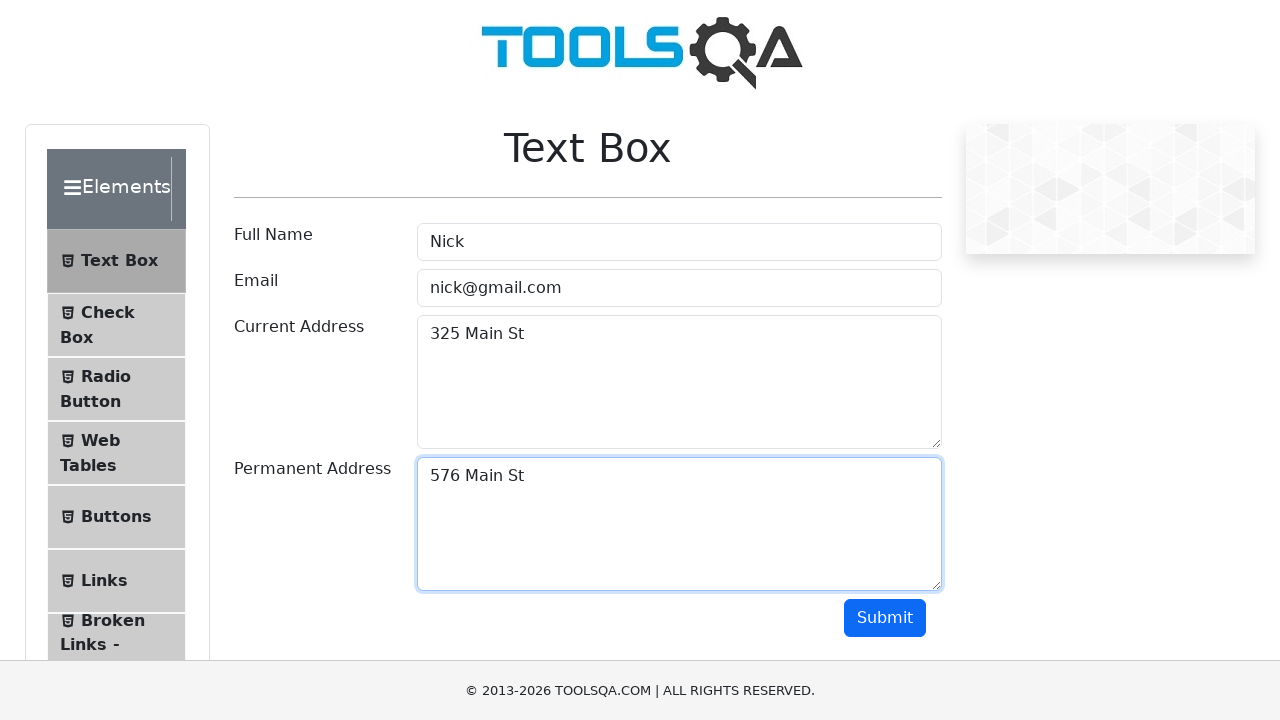

Form output appeared with submitted data
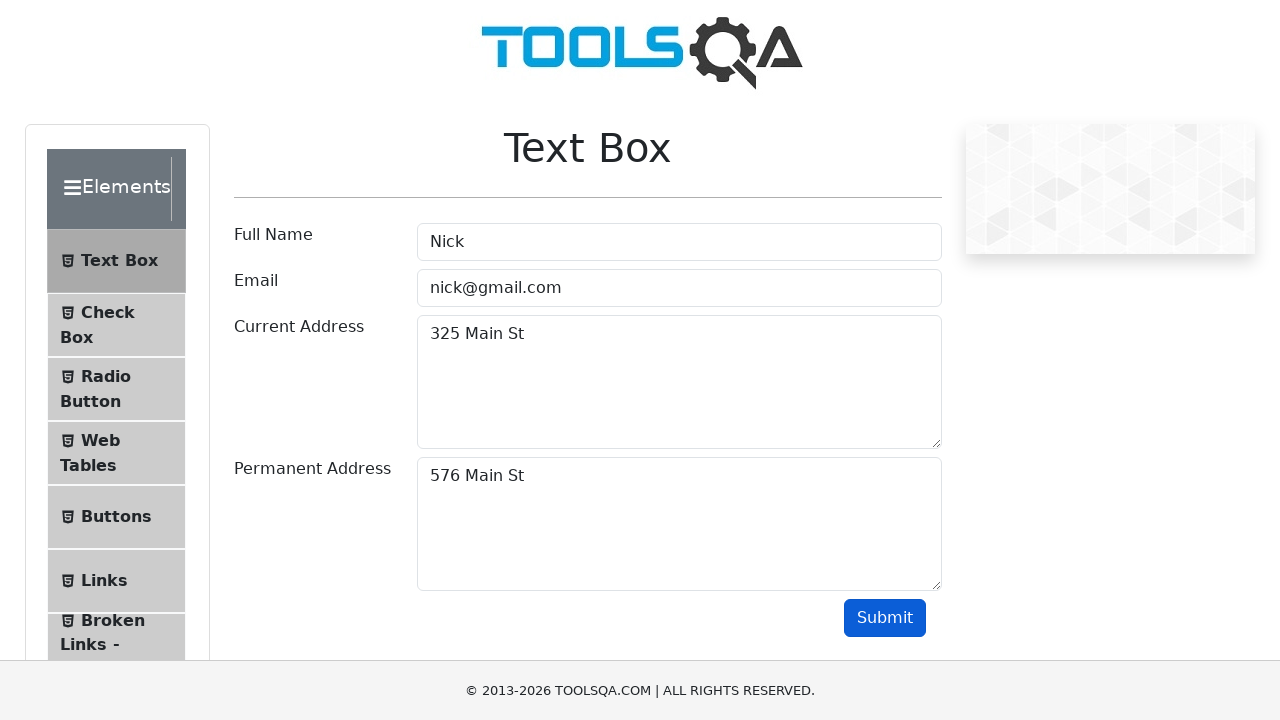

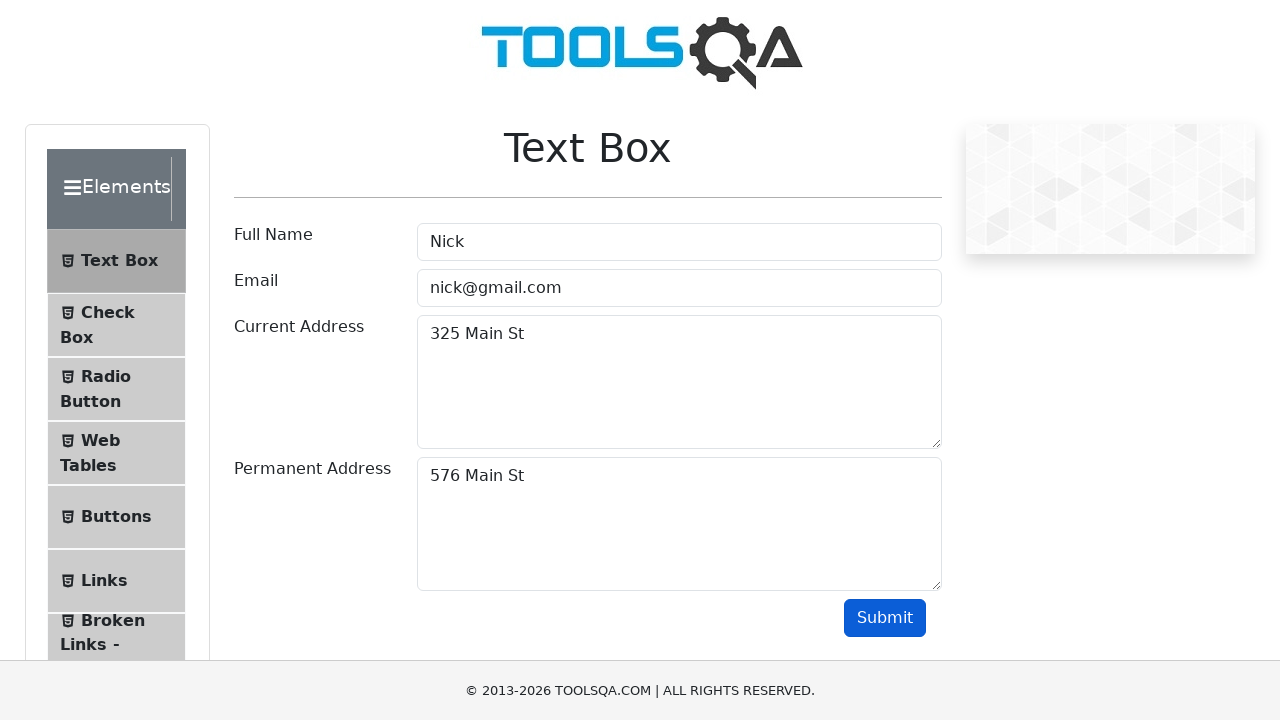